Loads the Rozetka e-commerce homepage and waits for the page to be fully loaded

Starting URL: https://rozetka.com.ua/

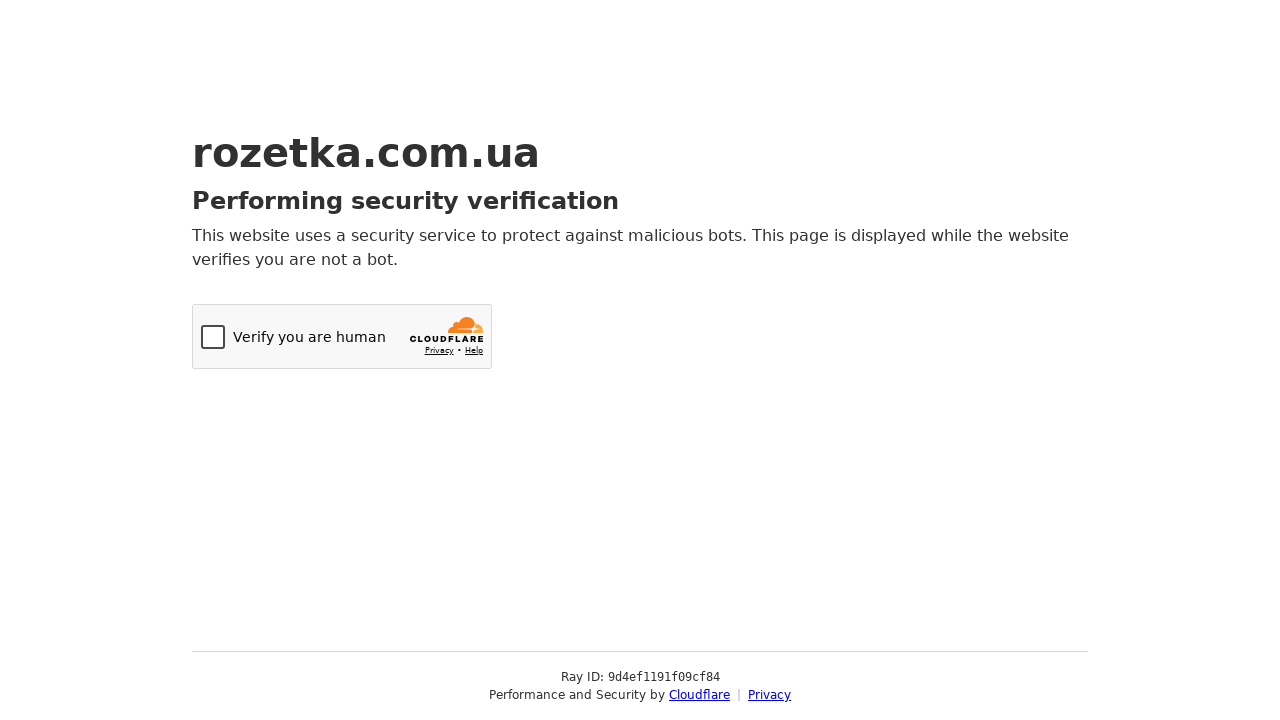

Navigated to Rozetka homepage
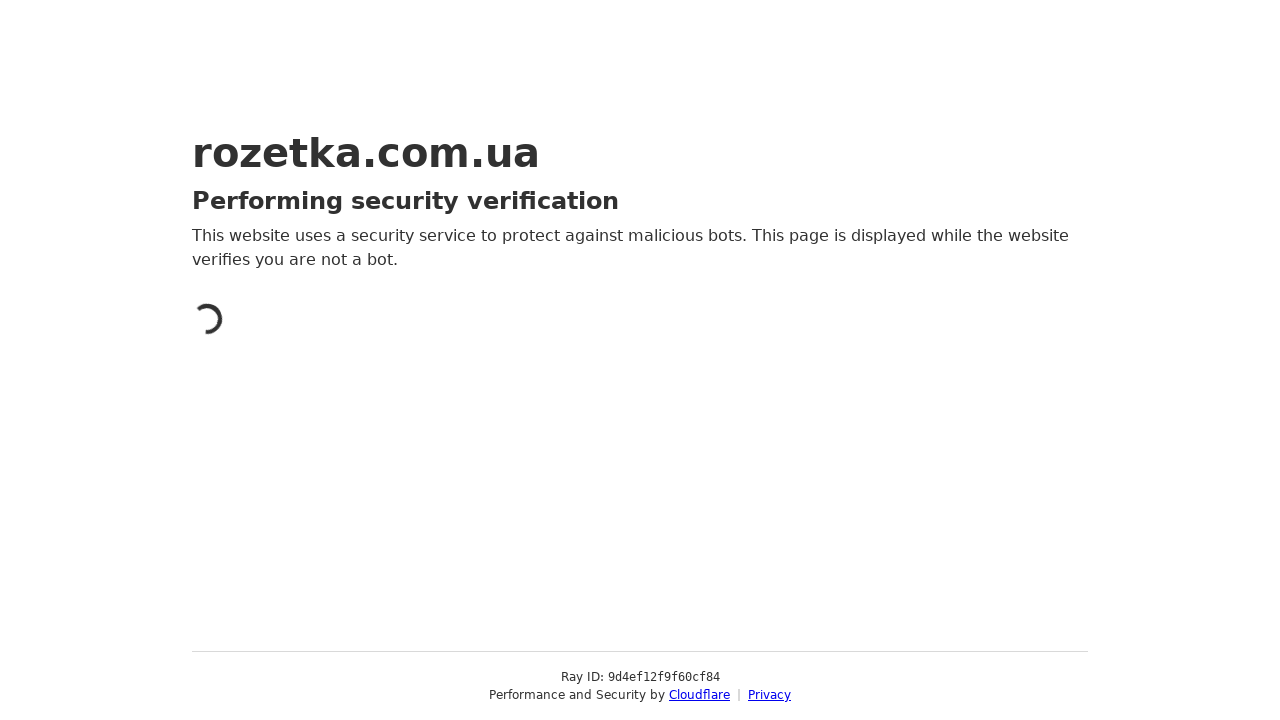

Page fully loaded - network idle state reached
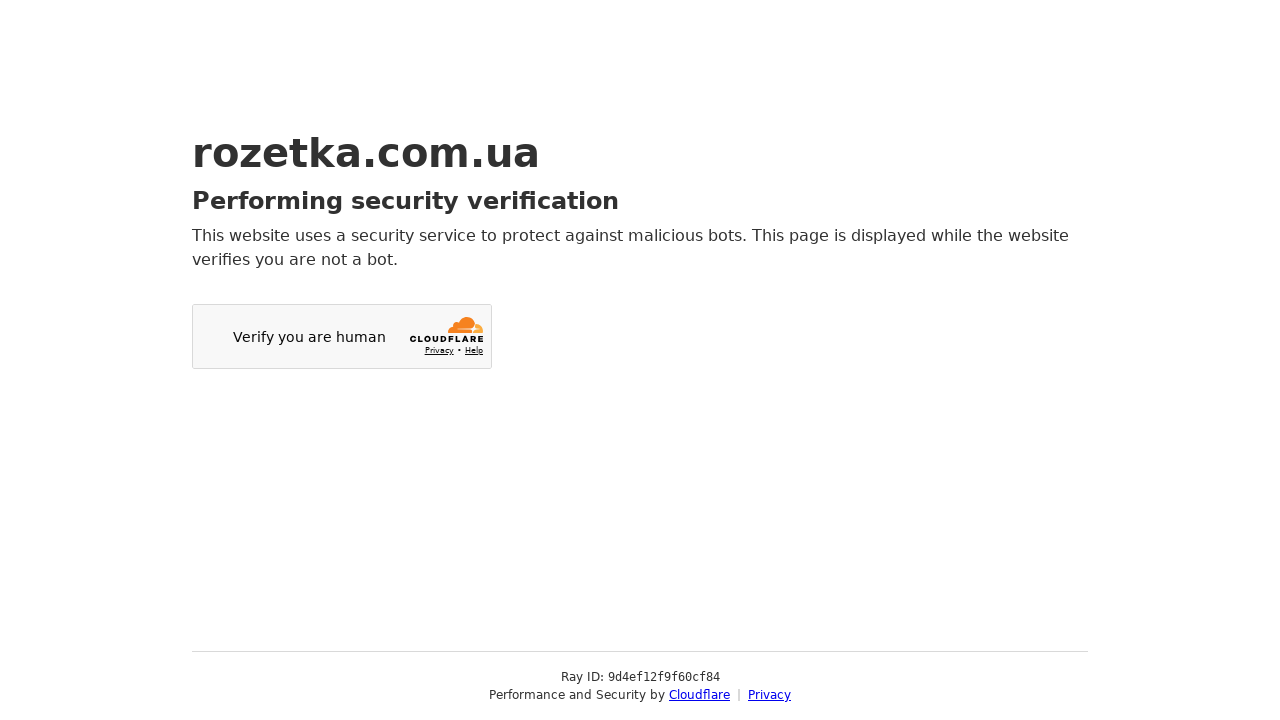

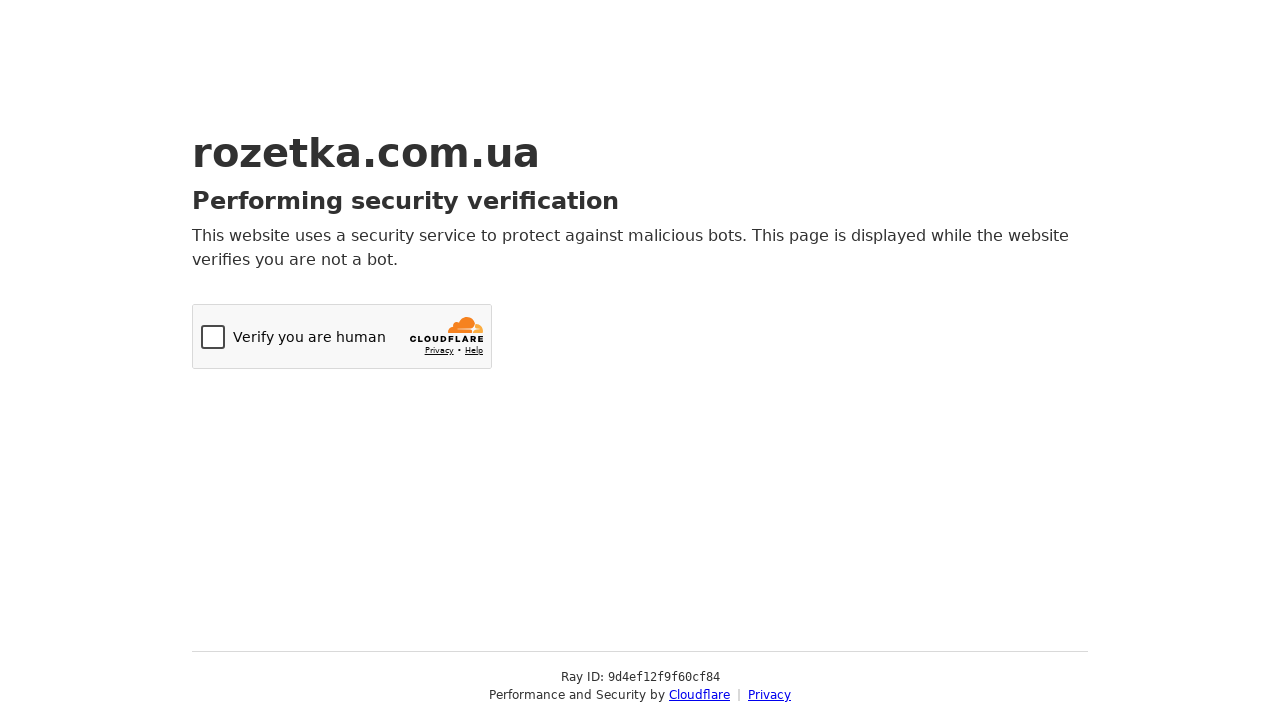